Navigates to the Tech With Tim website and retrieves the page title

Starting URL: https://techwithtim.net

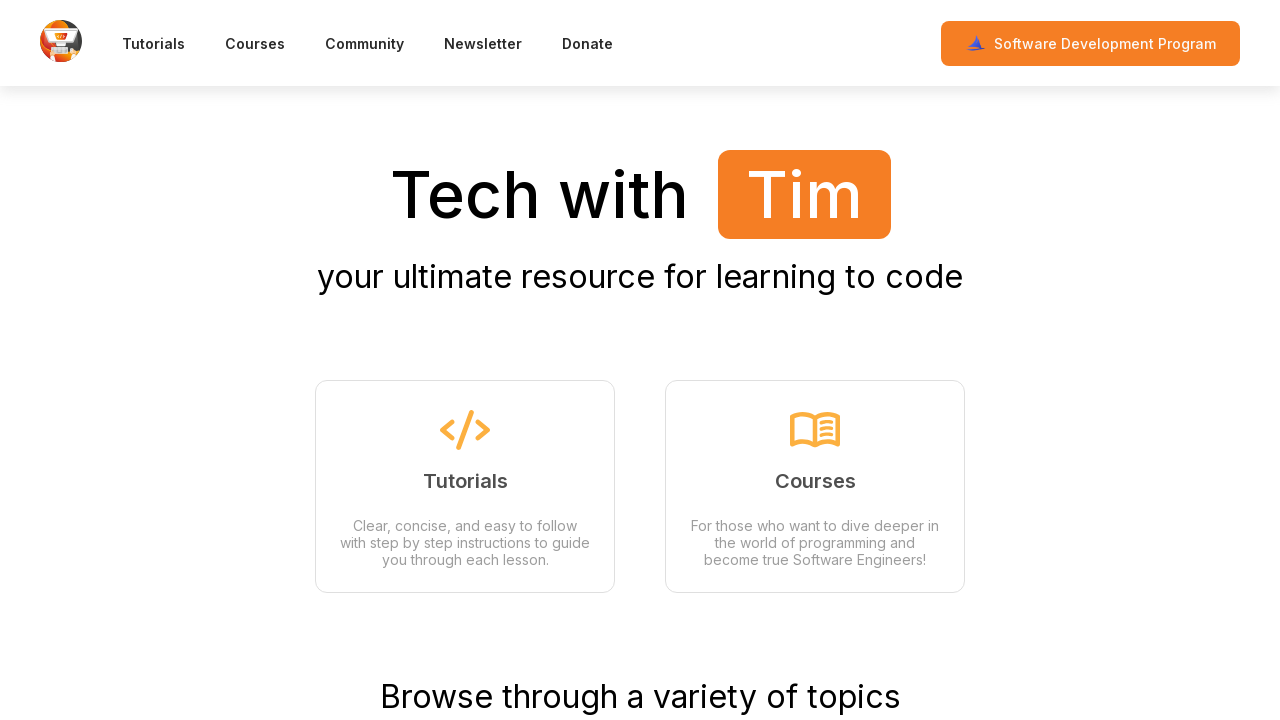

Retrieved page title from Tech With Tim website
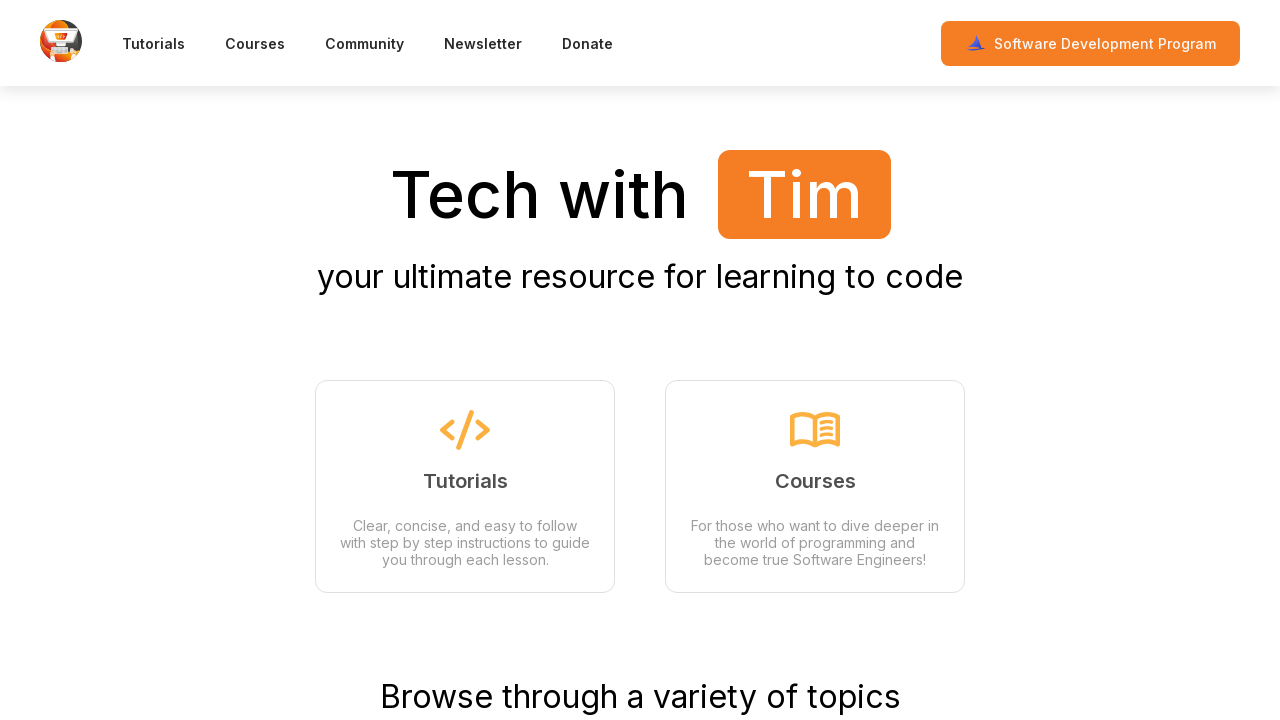

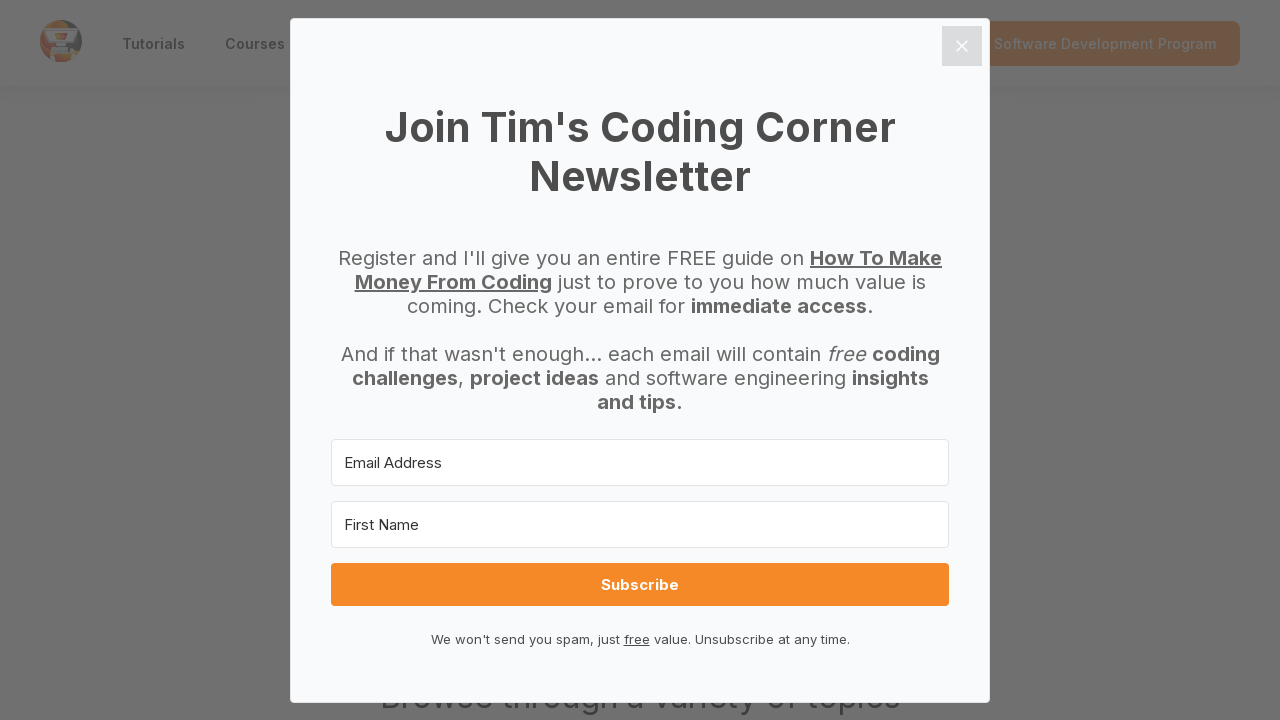